Tests dropdown functionality by opening a passenger info dropdown and incrementing the adult count 4 times using a loop, then closing the dropdown

Starting URL: https://rahulshettyacademy.com/dropdownsPractise/

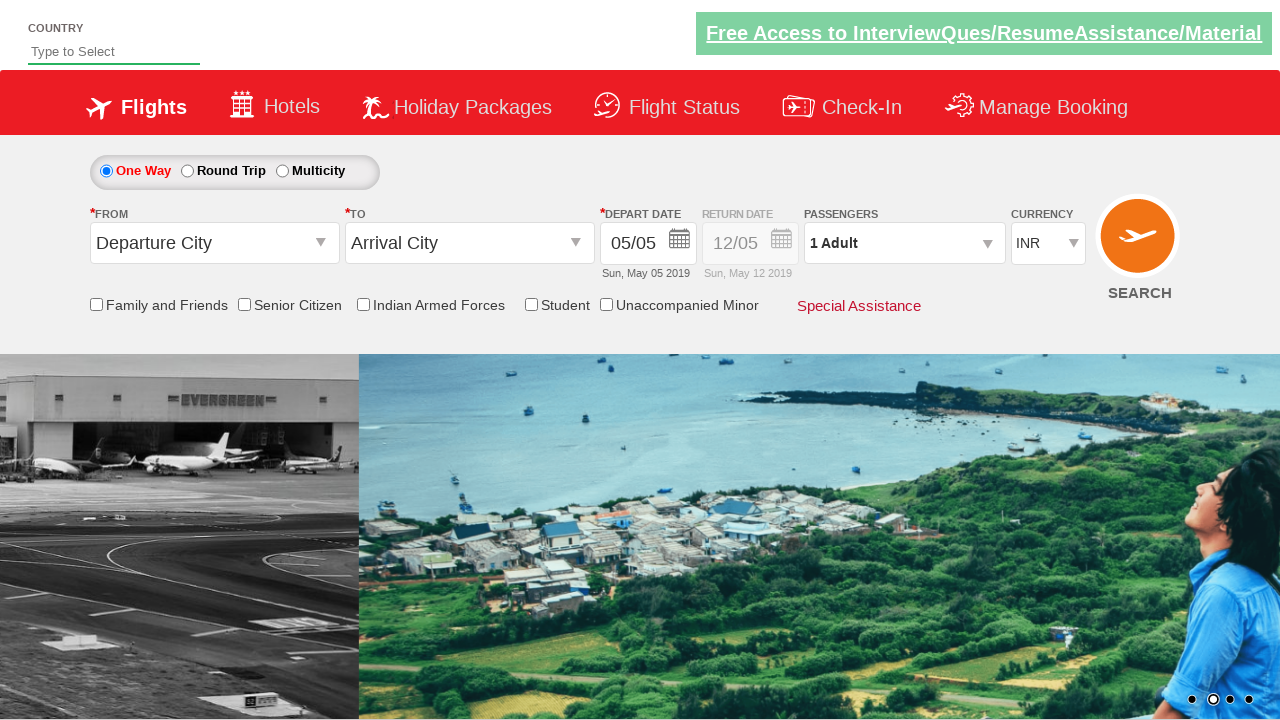

Clicked passenger info dropdown to open it at (904, 243) on #divpaxinfo
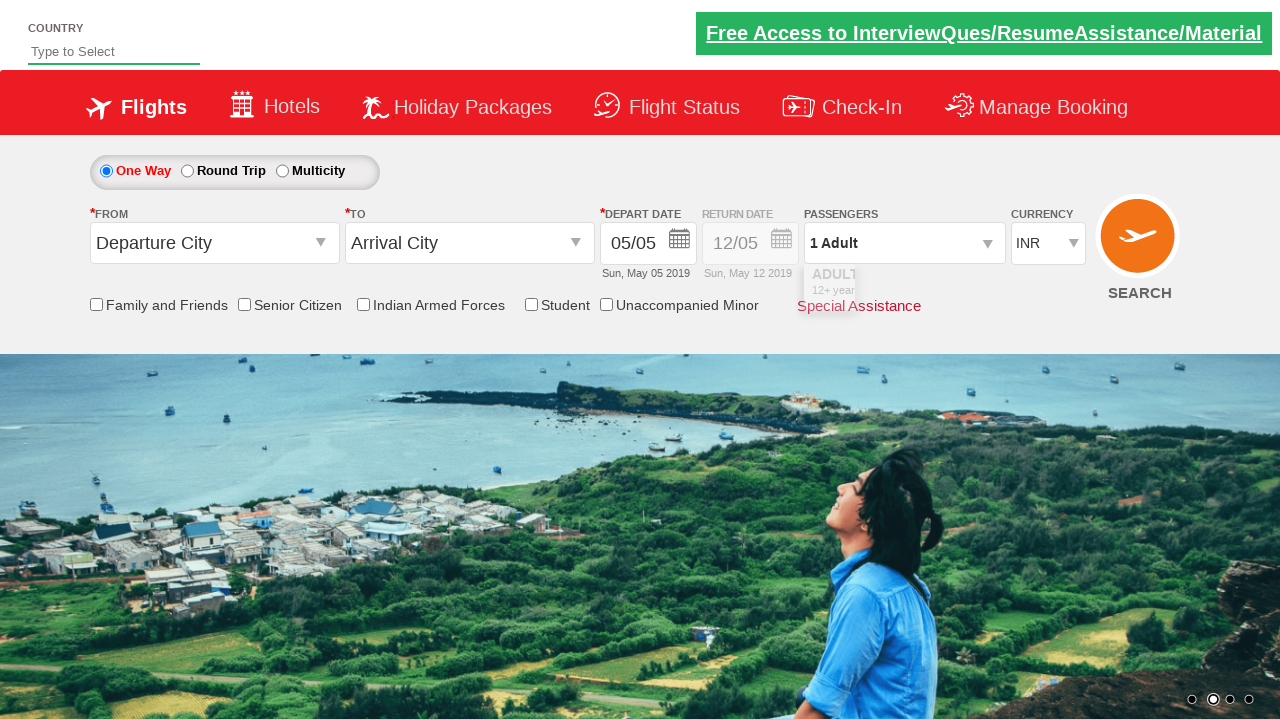

Dropdown opened and adult increment button is visible
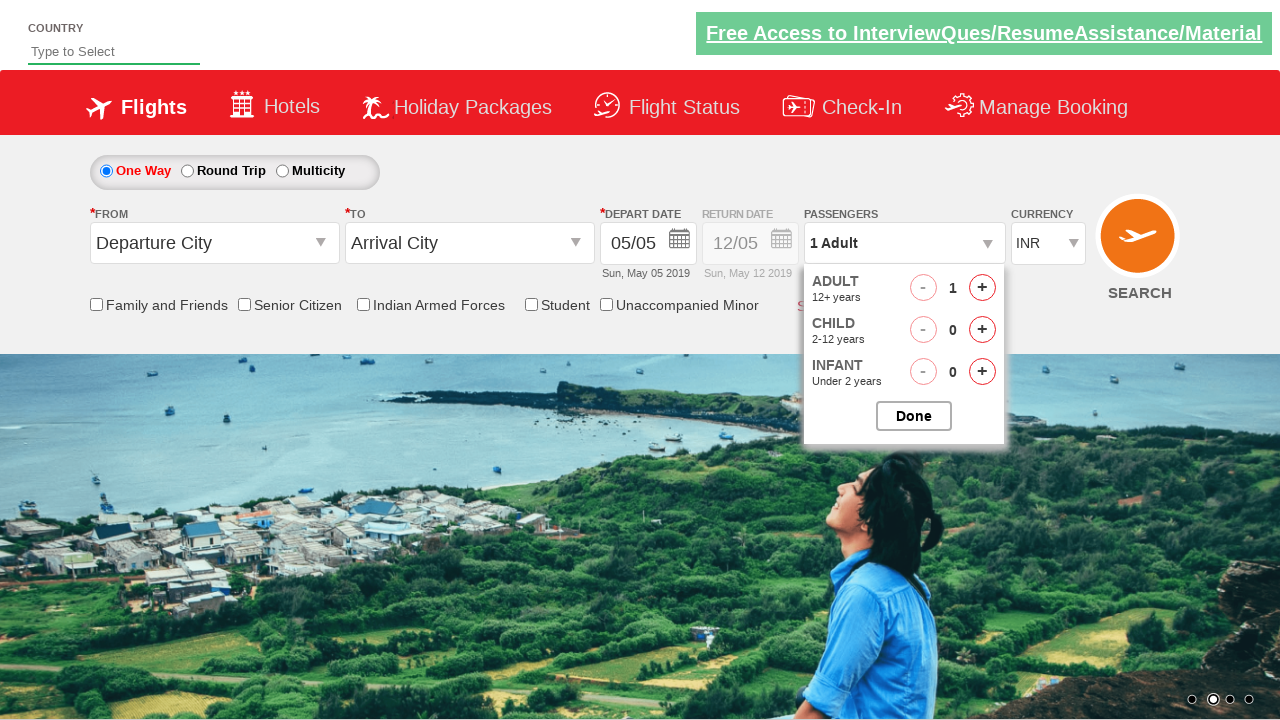

Incremented adult count (iteration 1 of 4) at (982, 288) on #hrefIncAdt
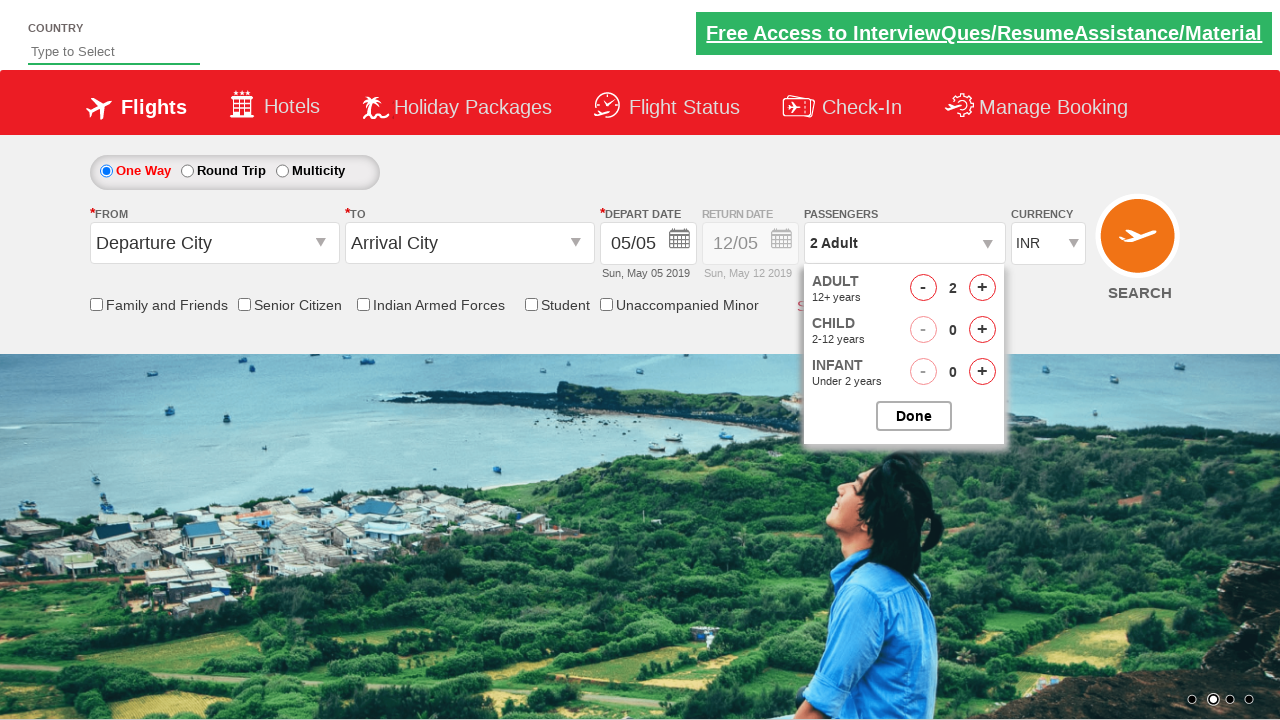

Incremented adult count (iteration 2 of 4) at (982, 288) on #hrefIncAdt
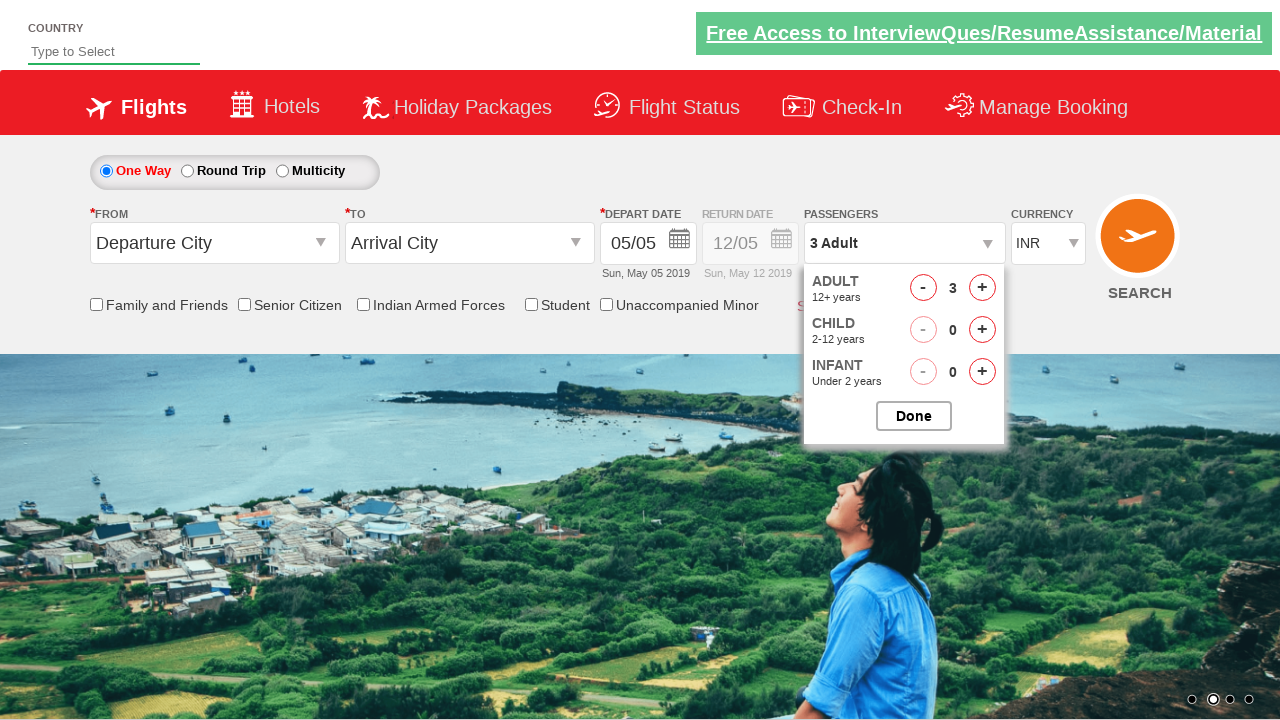

Incremented adult count (iteration 3 of 4) at (982, 288) on #hrefIncAdt
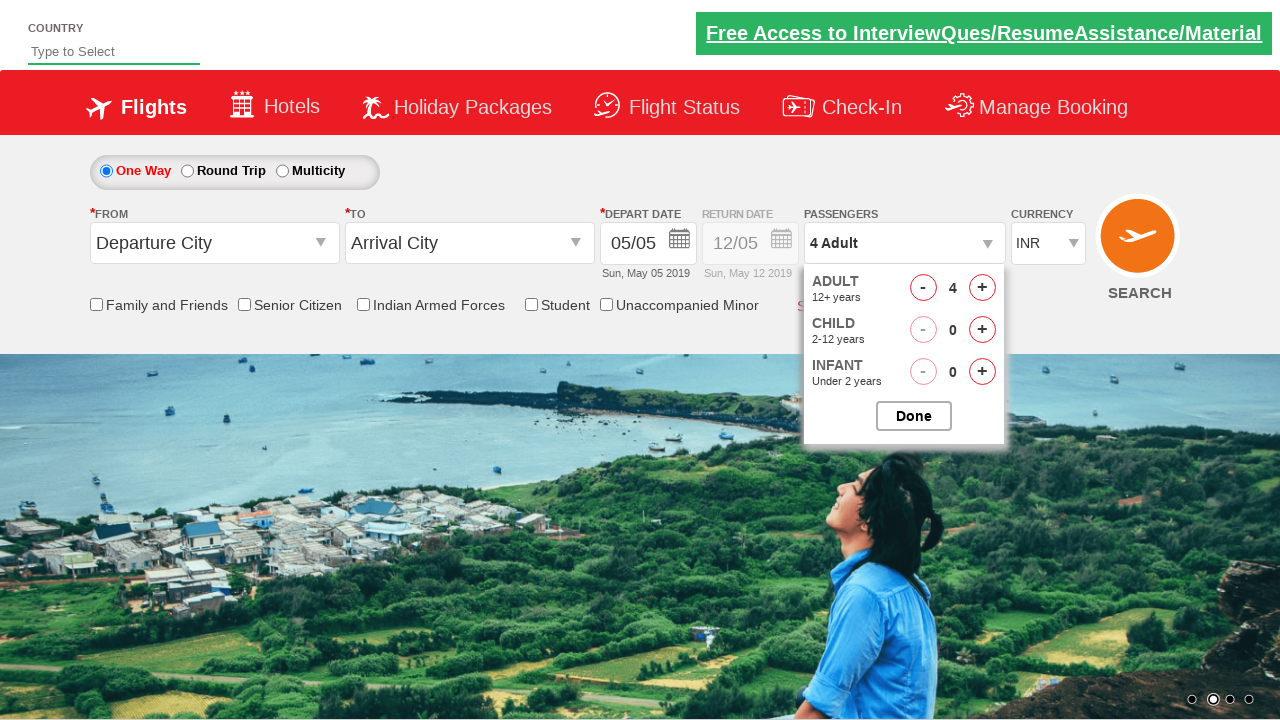

Incremented adult count (iteration 4 of 4) at (982, 288) on #hrefIncAdt
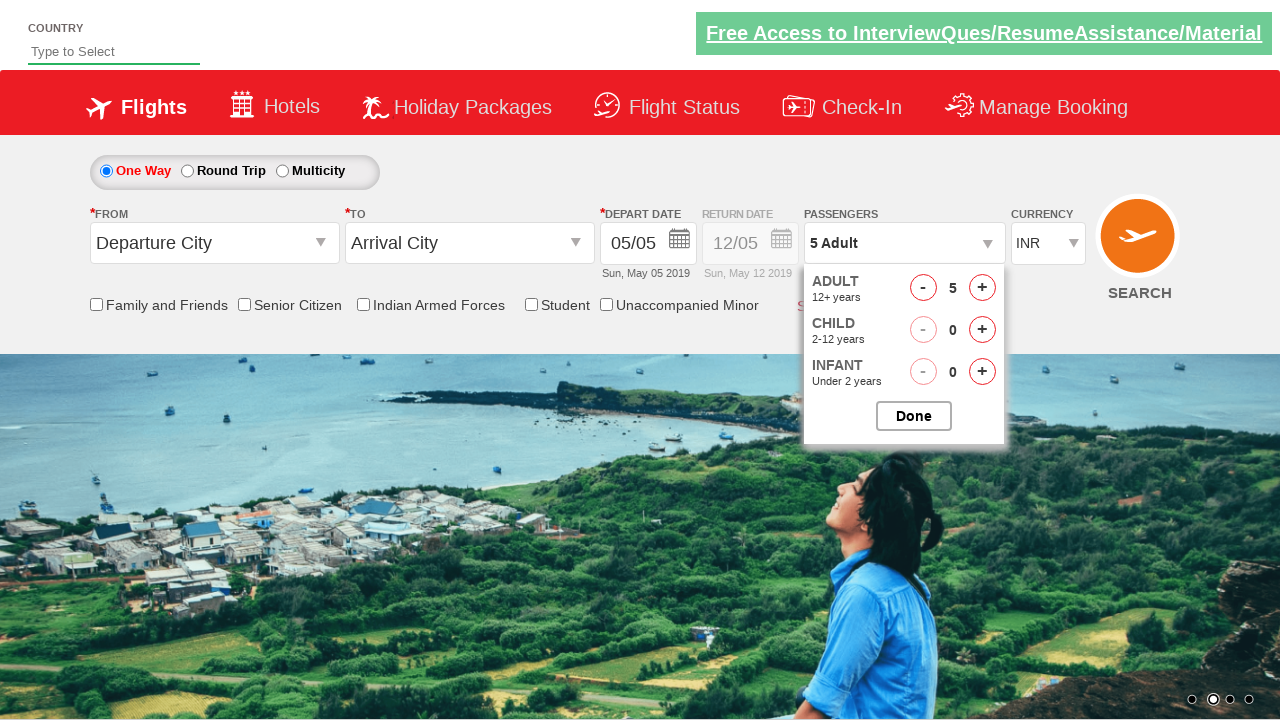

Closed the passenger options dropdown at (914, 416) on #btnclosepaxoption
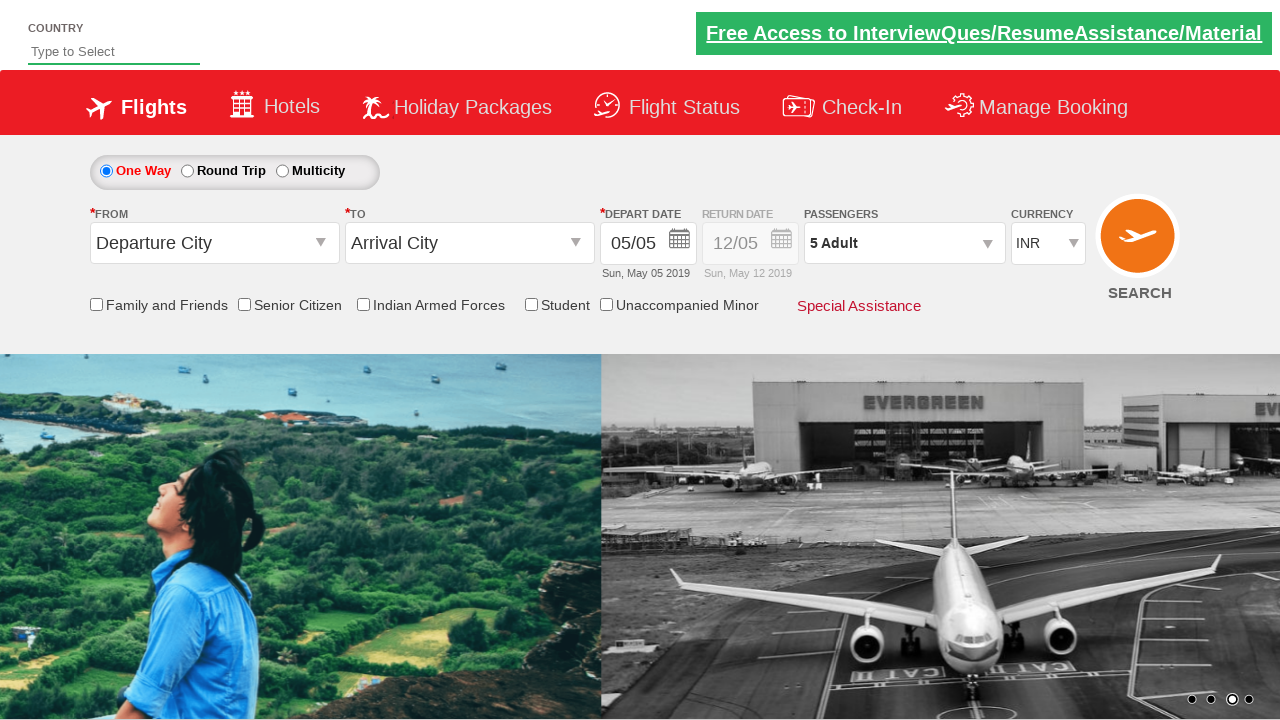

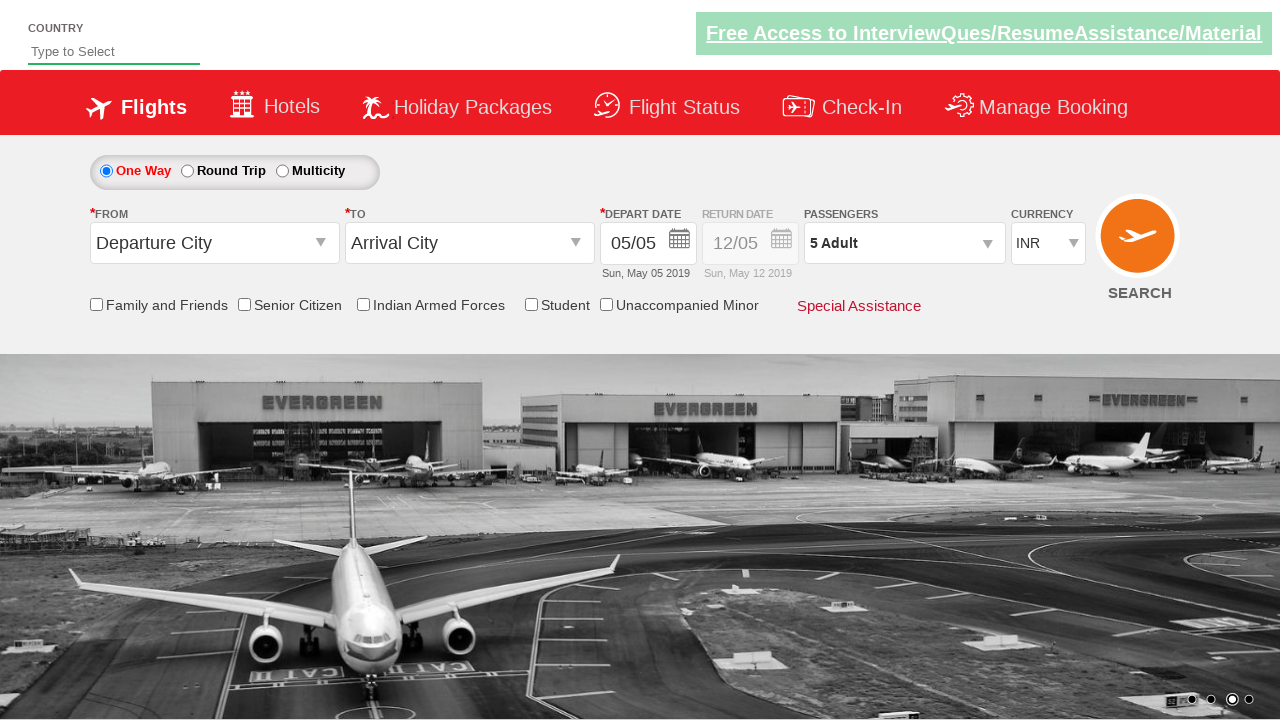